Tests AJAX functionality by clicking a button that triggers an AJAX request and waits for the success message to appear in the content area.

Starting URL: http://uitestingplayground.com/ajax

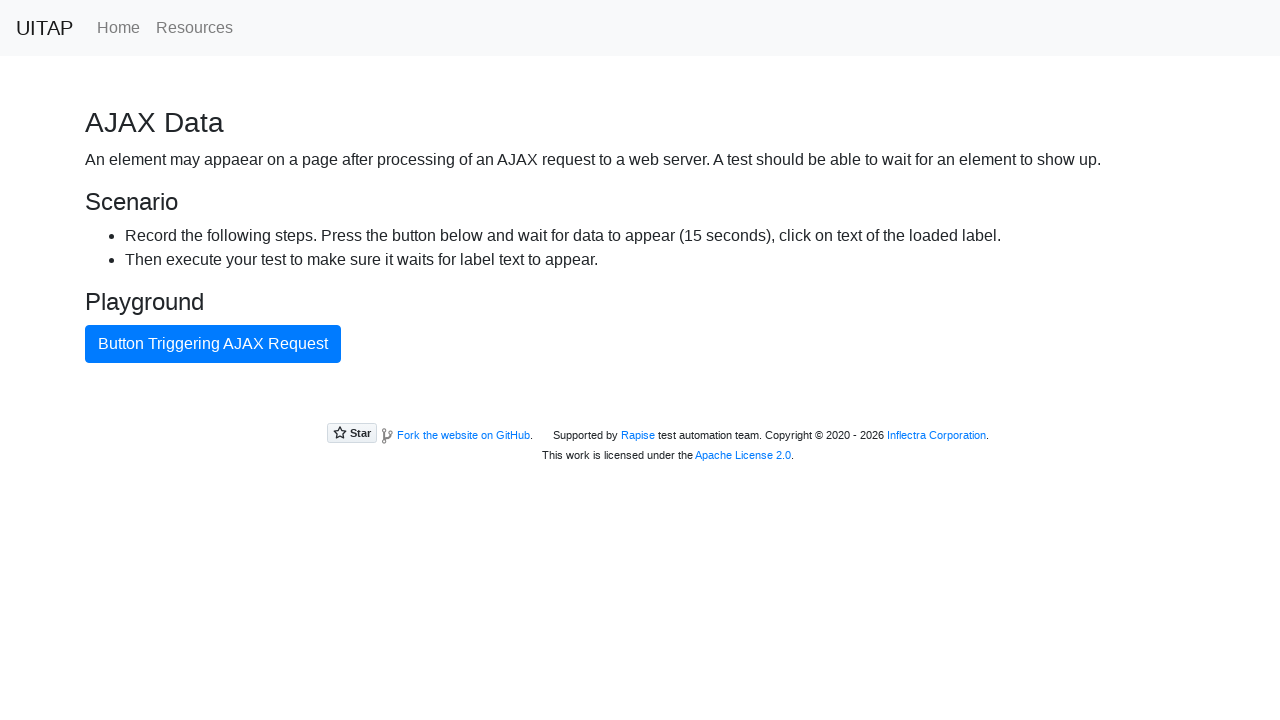

Clicked the AJAX button to trigger the request at (213, 344) on #ajaxButton
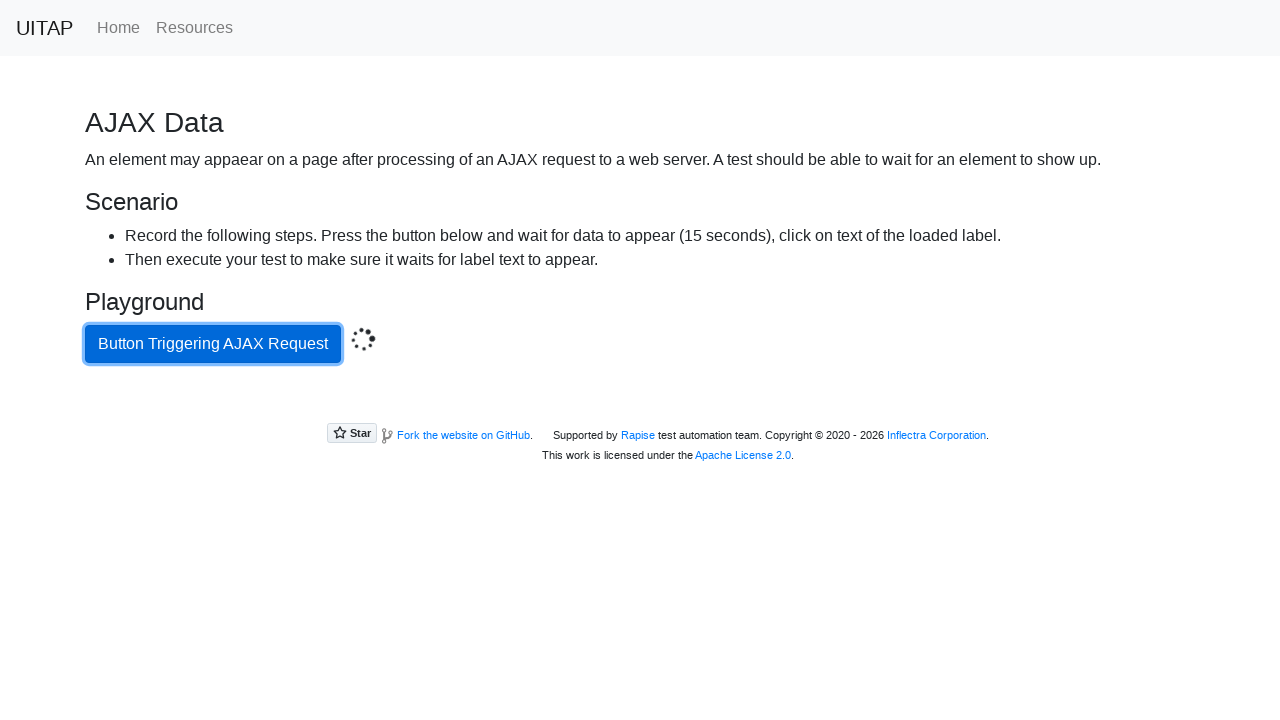

Success message appeared in the content area after AJAX request completed
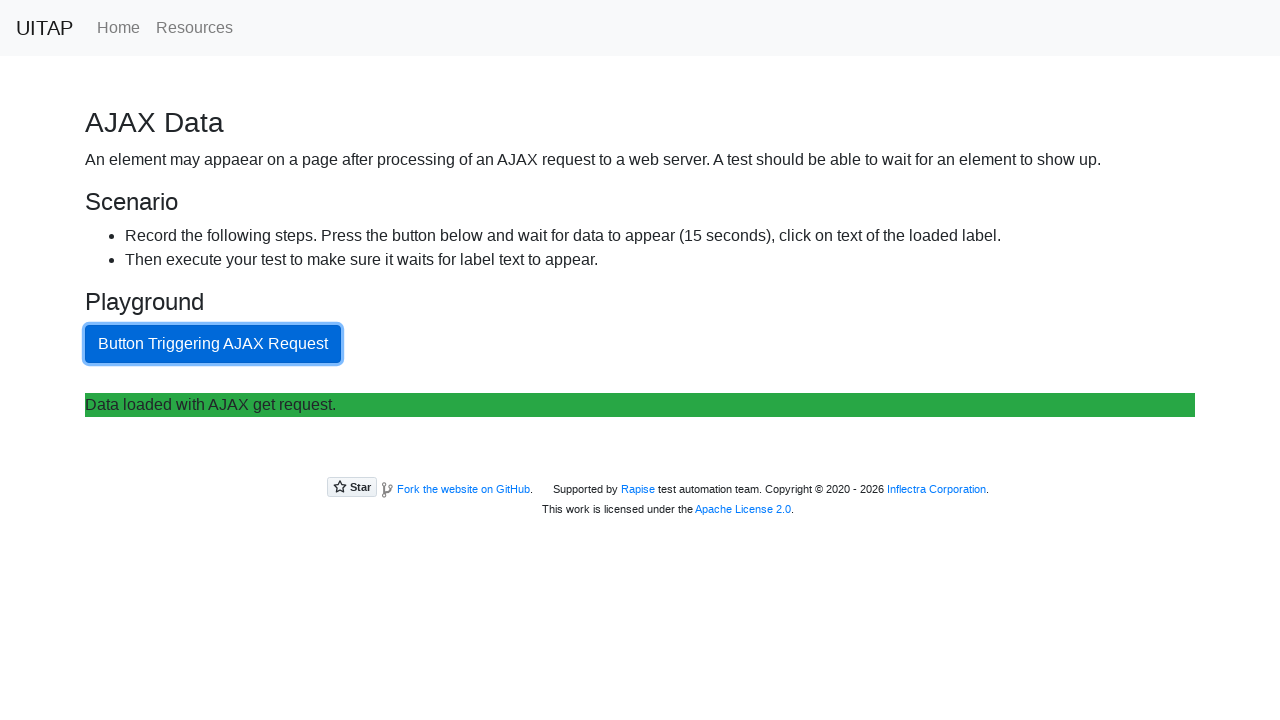

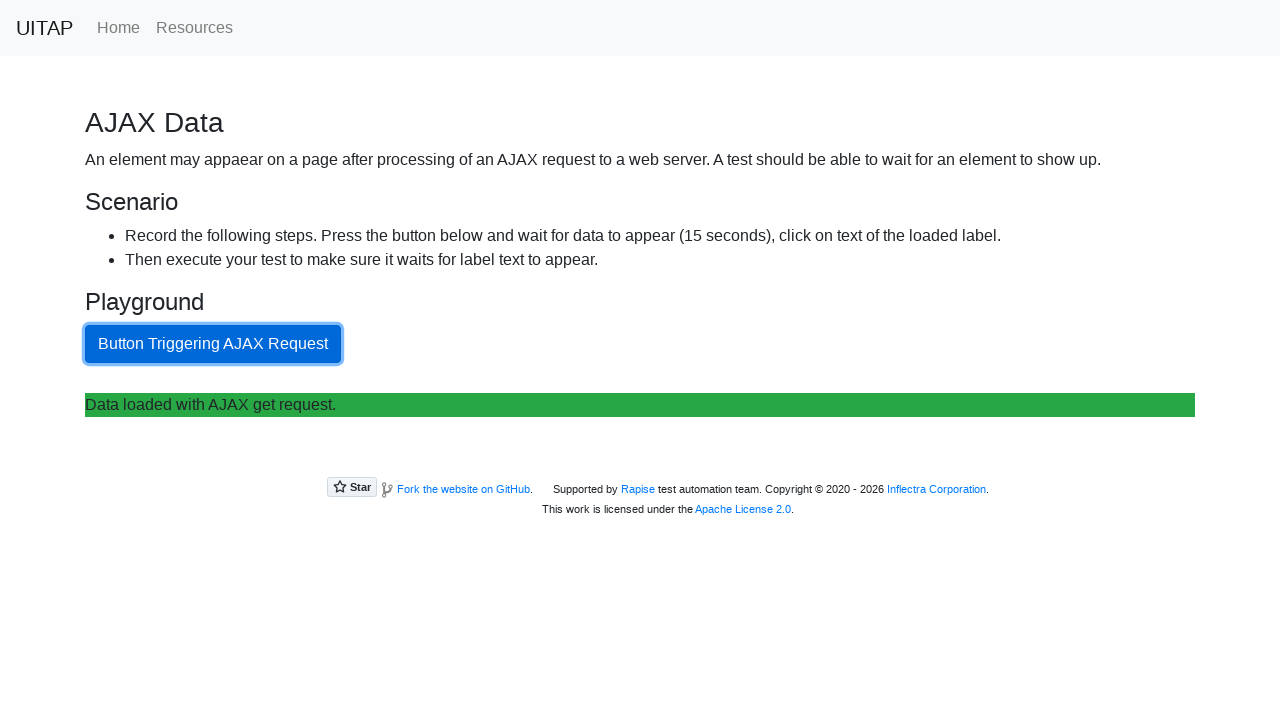